Tests static dropdown selection functionality by selecting currency options using different methods: by index, by visible text, and by value

Starting URL: https://rahulshettyacademy.com/dropdownsPractise/

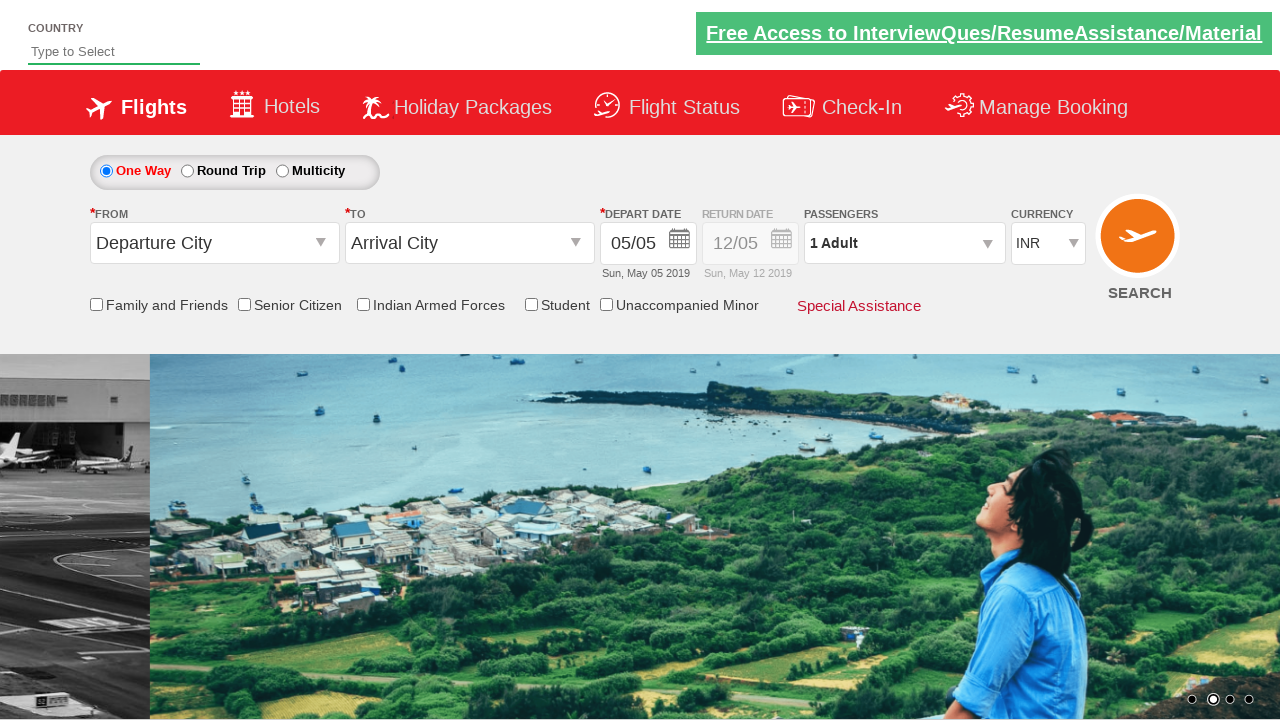

Selected currency dropdown option by index 3 (USD) on #ctl00_mainContent_DropDownListCurrency
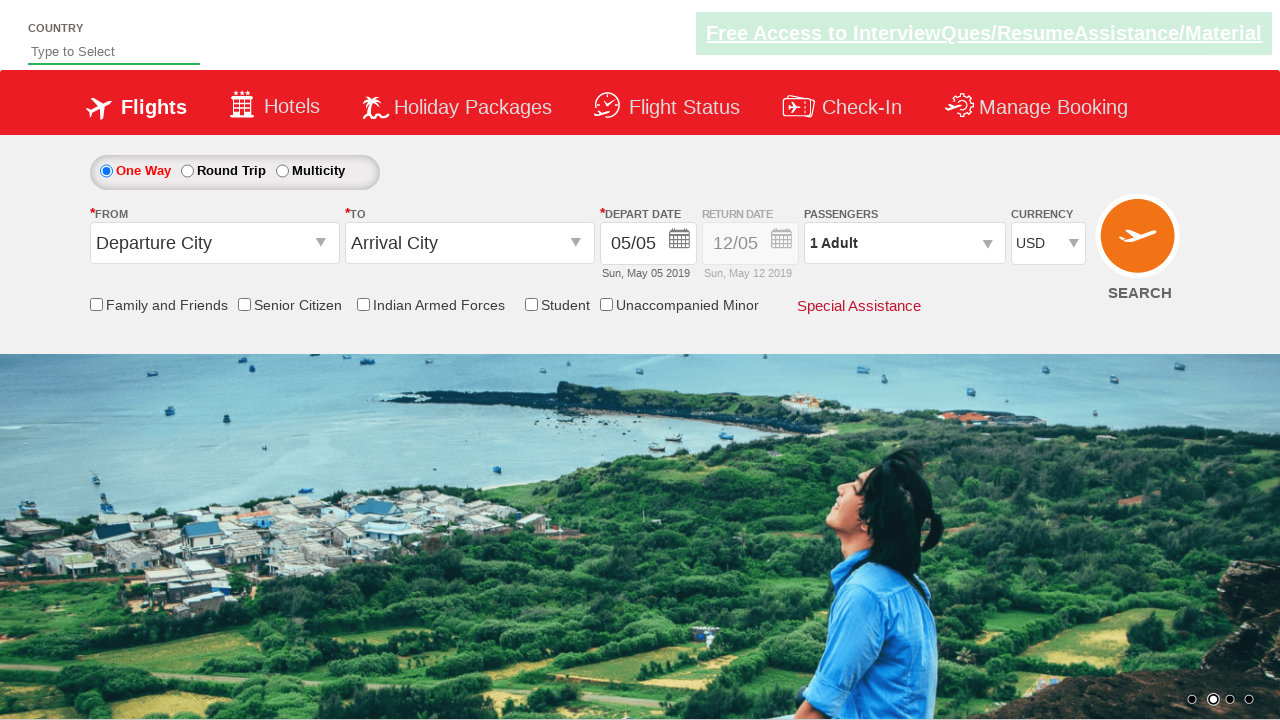

Selected currency dropdown option by visible text (AED) on #ctl00_mainContent_DropDownListCurrency
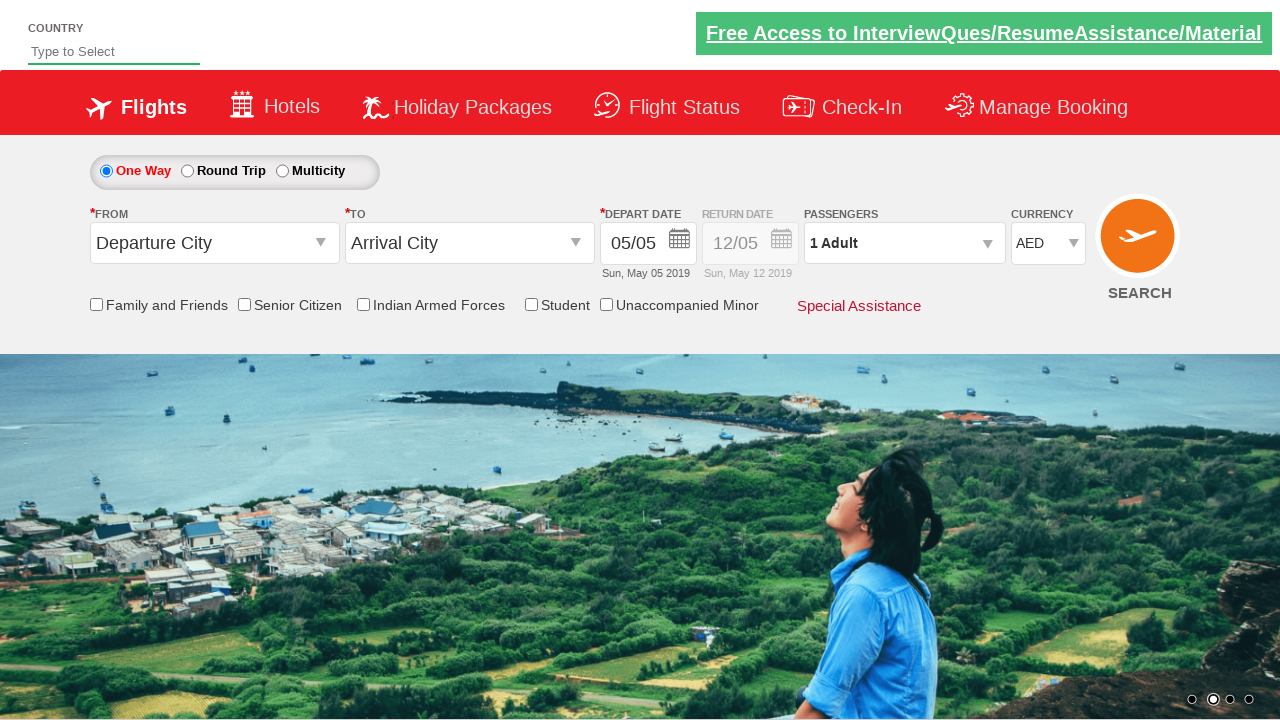

Selected currency dropdown option by value (INR) on #ctl00_mainContent_DropDownListCurrency
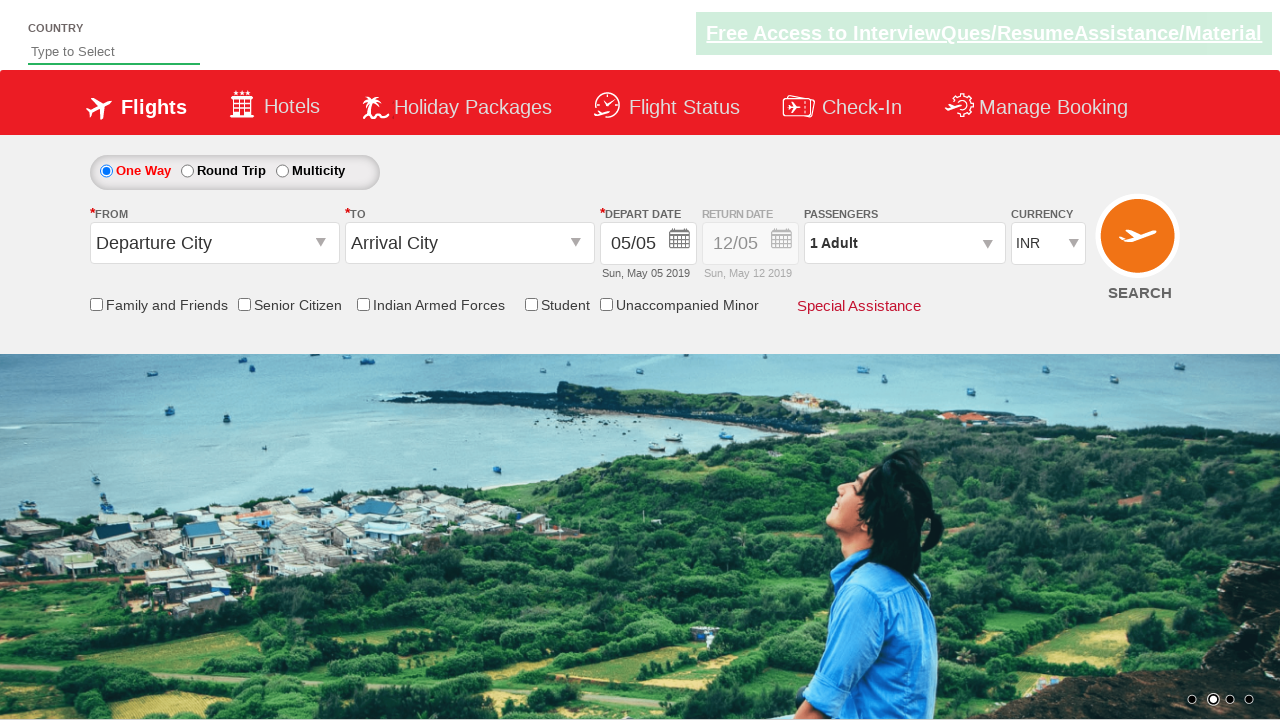

Navigated to https://rahulshettyacademy.com/dropdownsPractise/
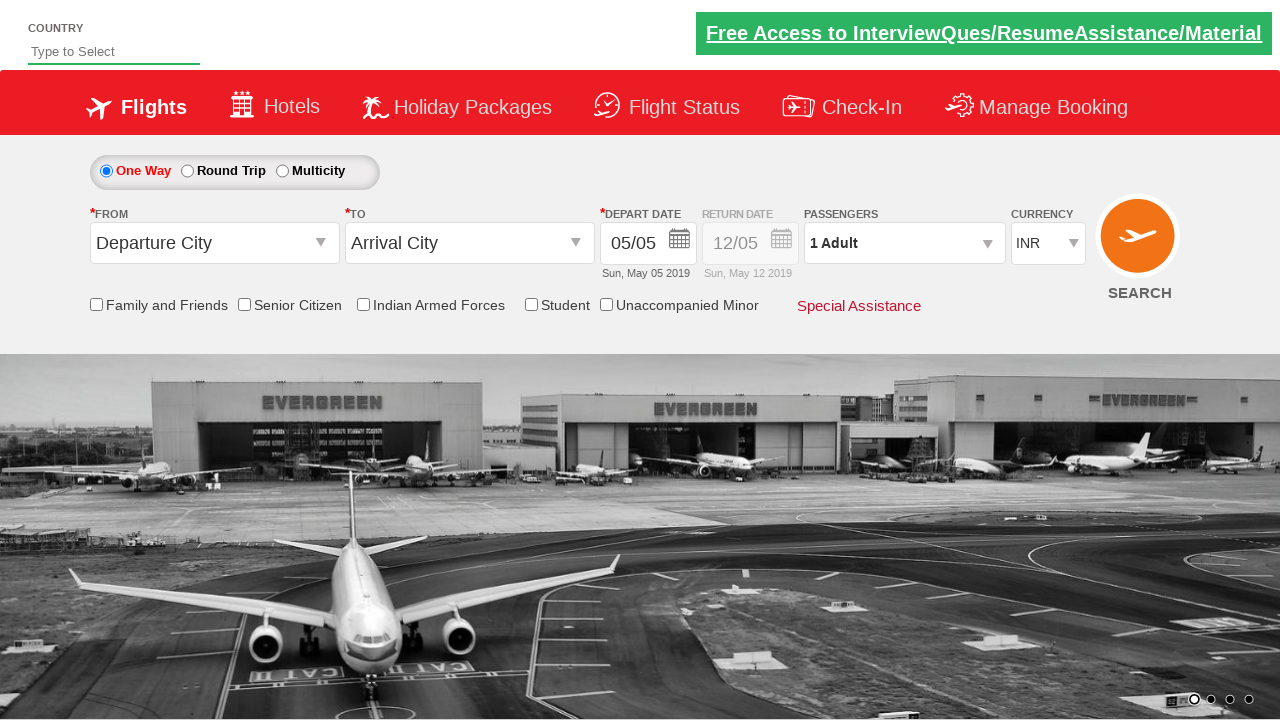

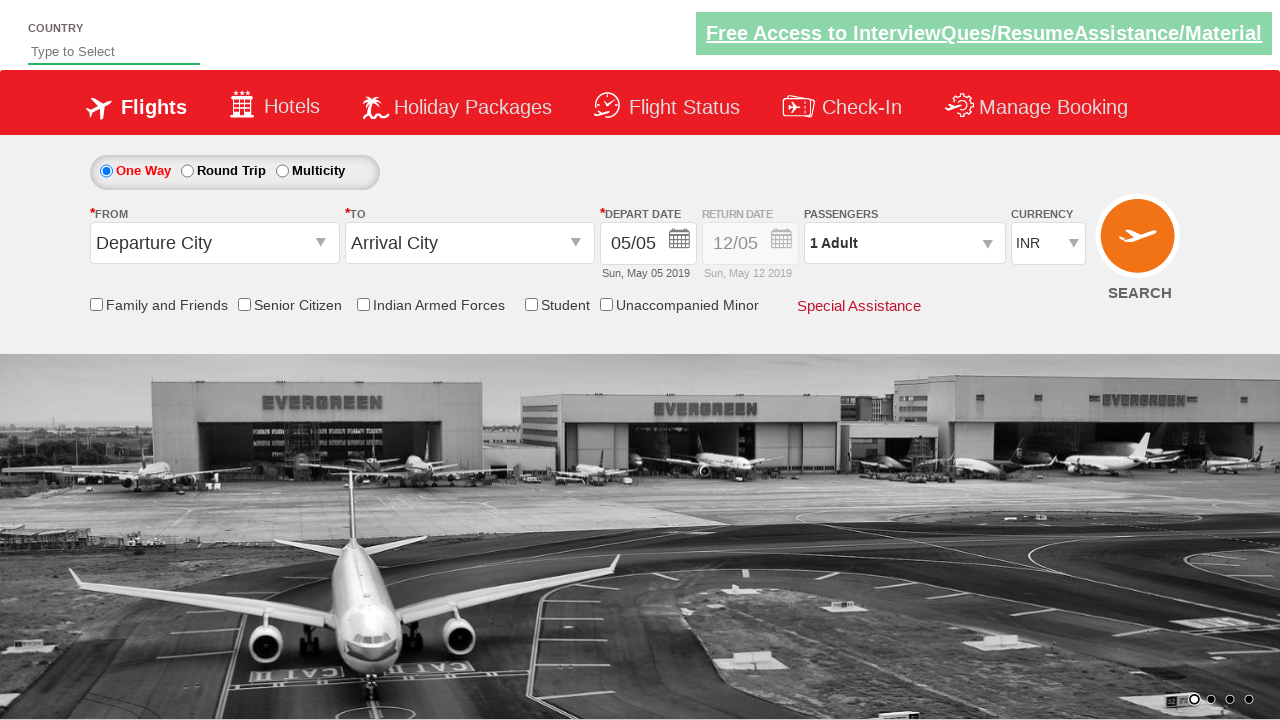